Tests that clicking the Due column header twice sorts the table in descending order

Starting URL: http://the-internet.herokuapp.com/tables

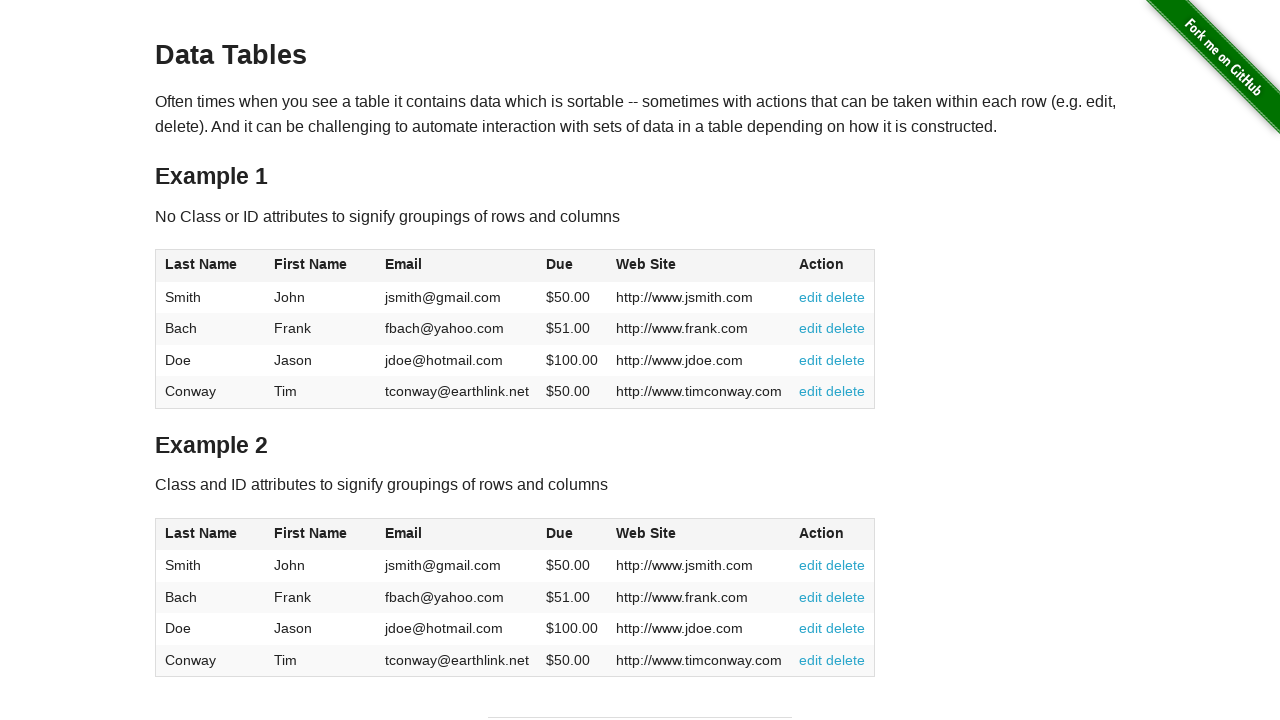

Clicked Due column header (first click) at (572, 266) on #table1 thead tr th:nth-of-type(4)
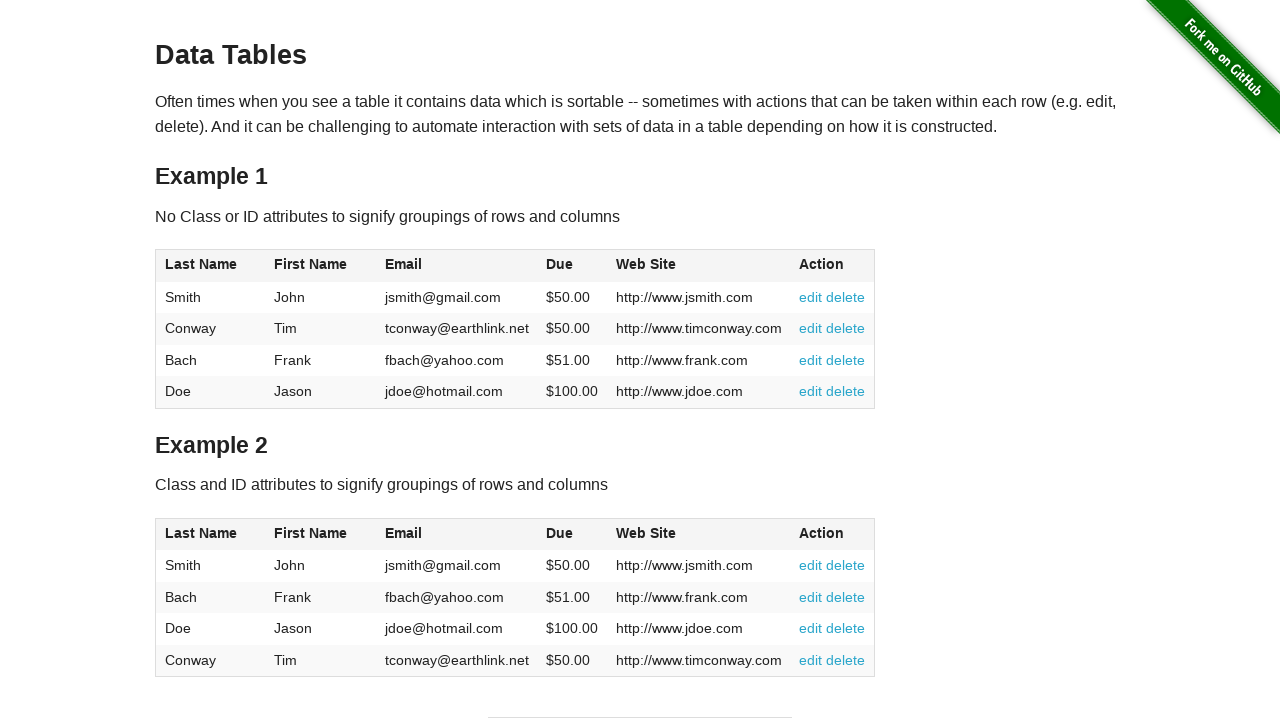

Clicked Due column header (second click) to sort descending at (572, 266) on #table1 thead tr th:nth-of-type(4)
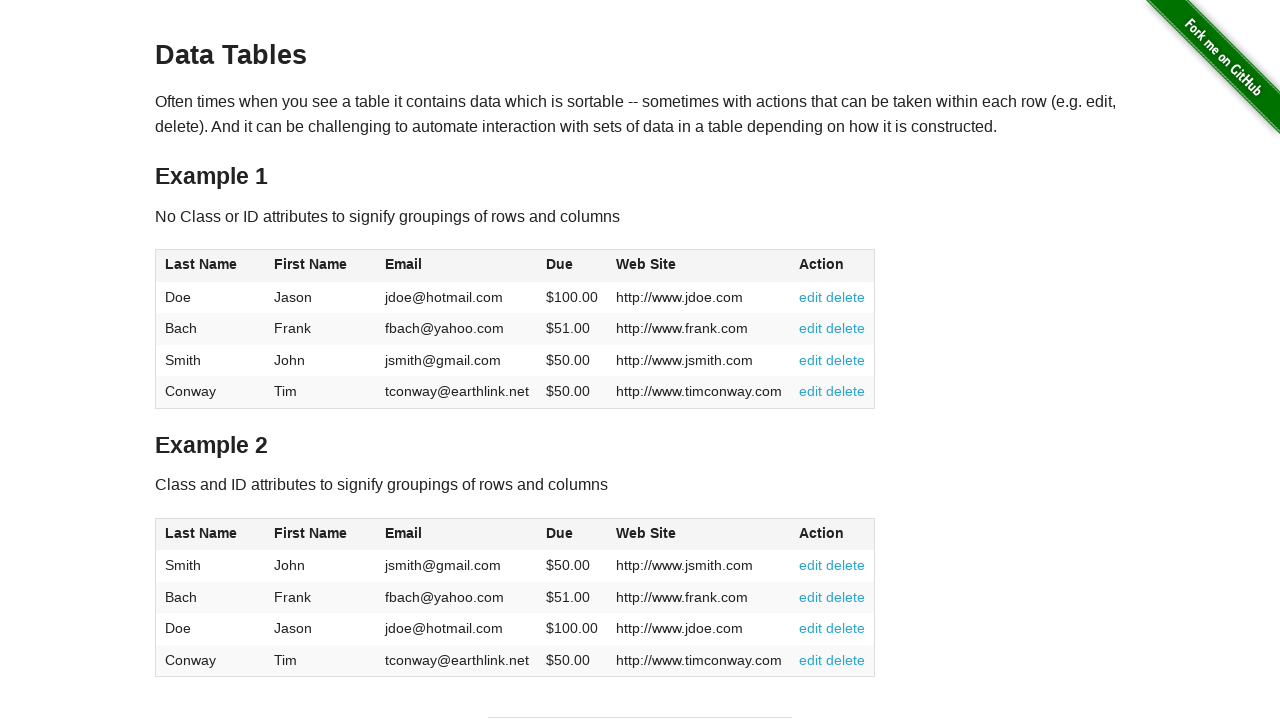

Table updated after sorting
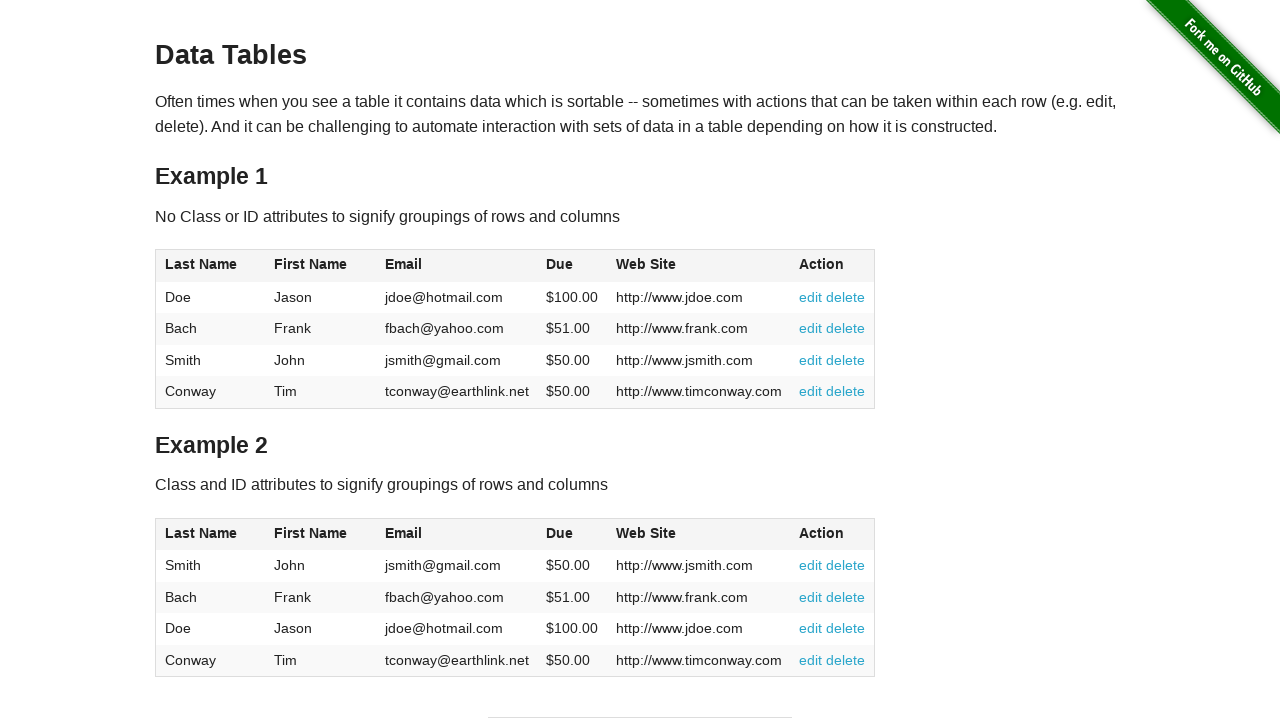

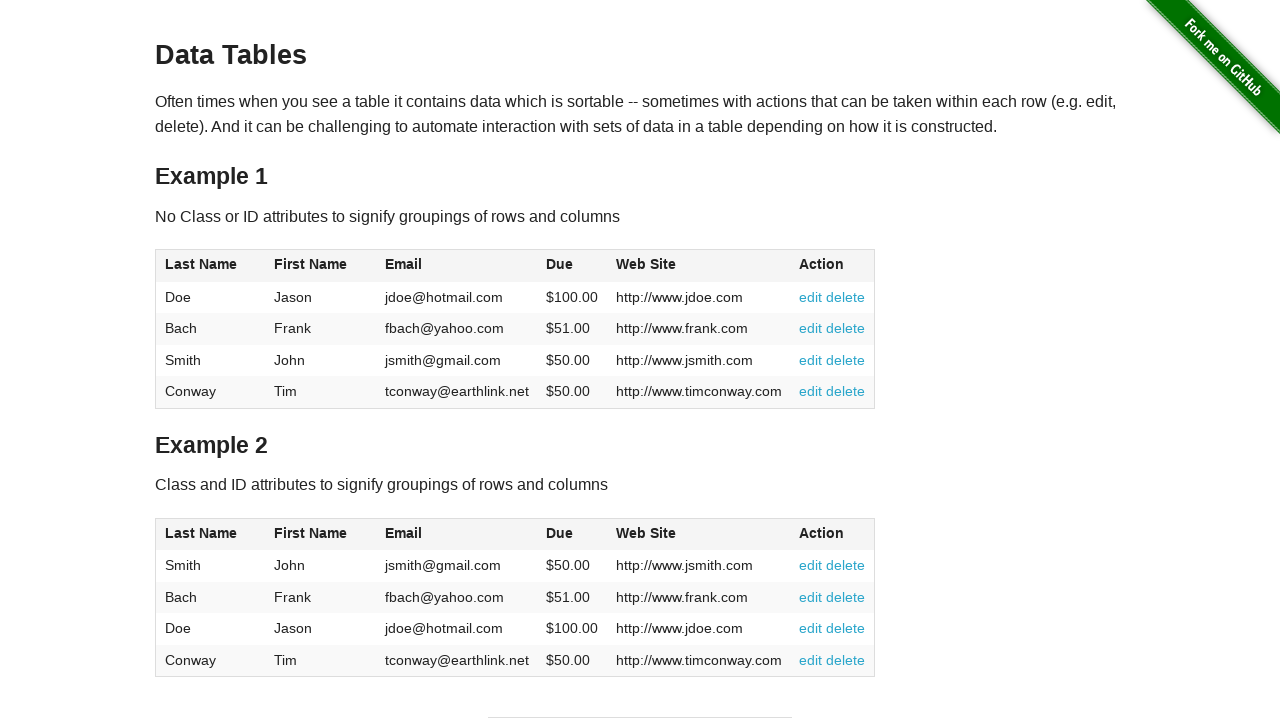